Tests keyboard actions by typing text in an input field, selecting all with Ctrl+A, copying with Ctrl+C, tabbing to other fields, and pasting with Ctrl+V using individual key down/up commands.

Starting URL: https://testautomationpractice.blogspot.com/

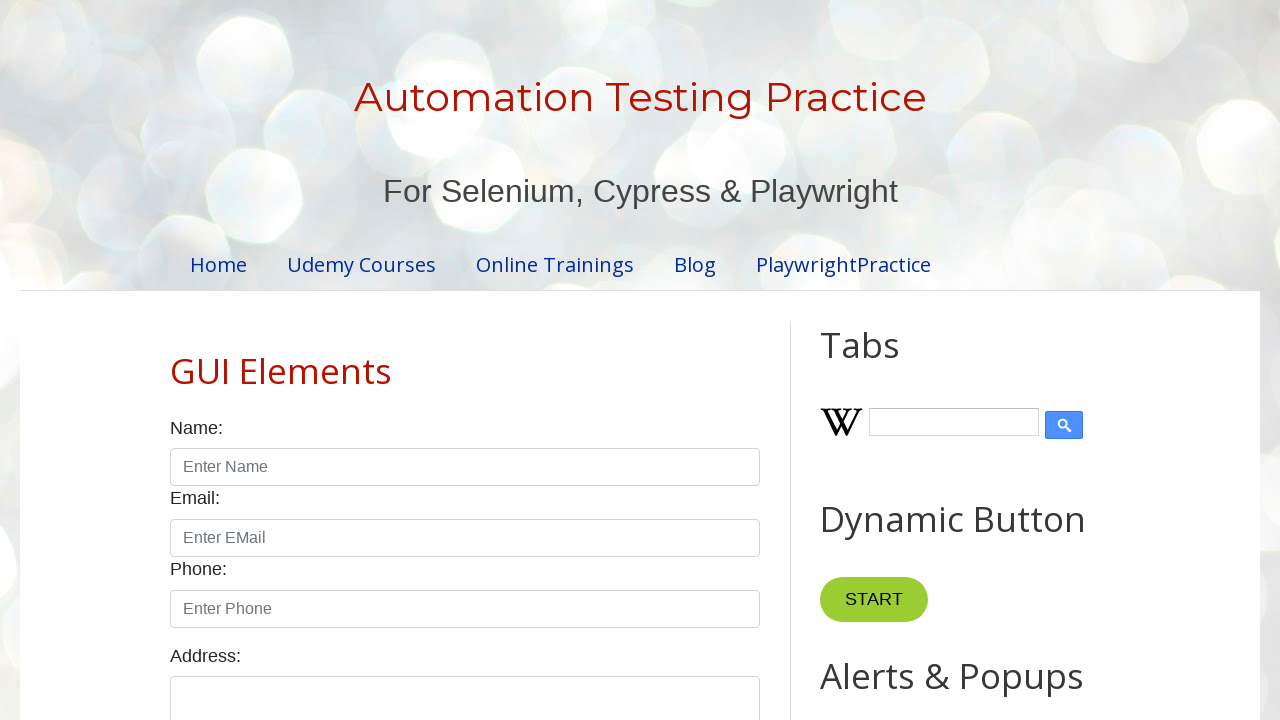

Focused on first input field on #input1
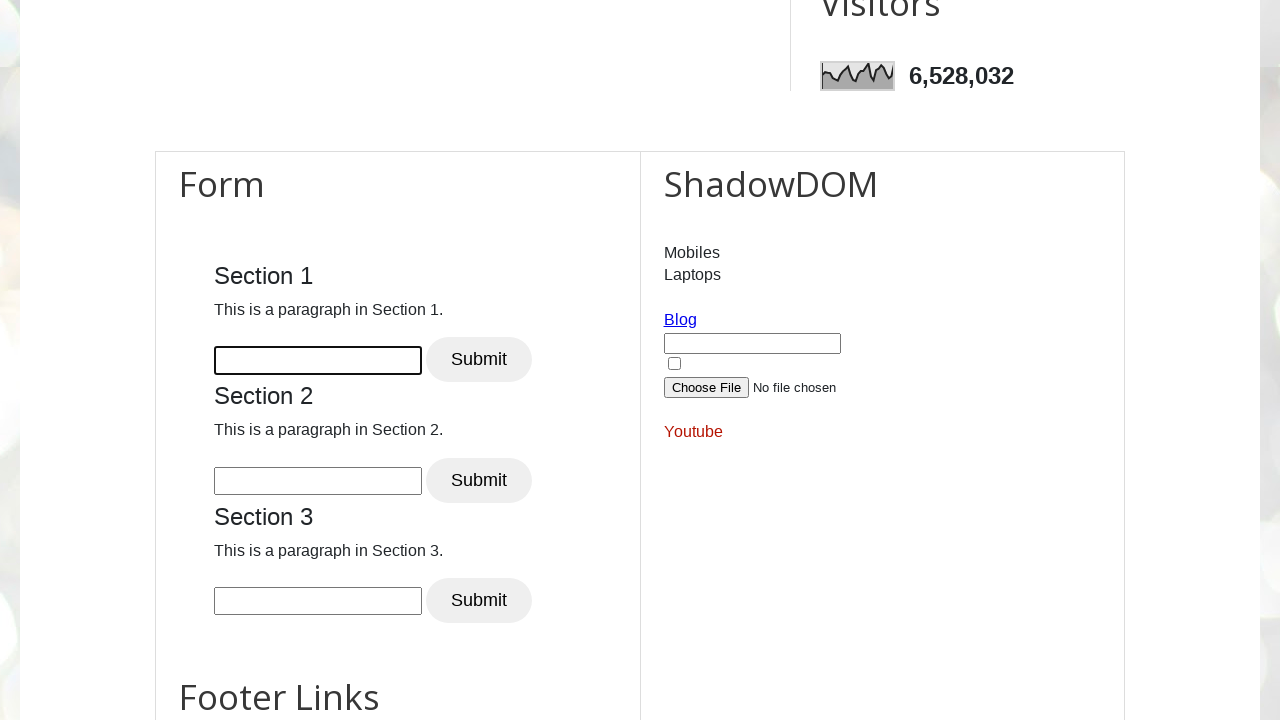

Typed 'welcome' into the input field
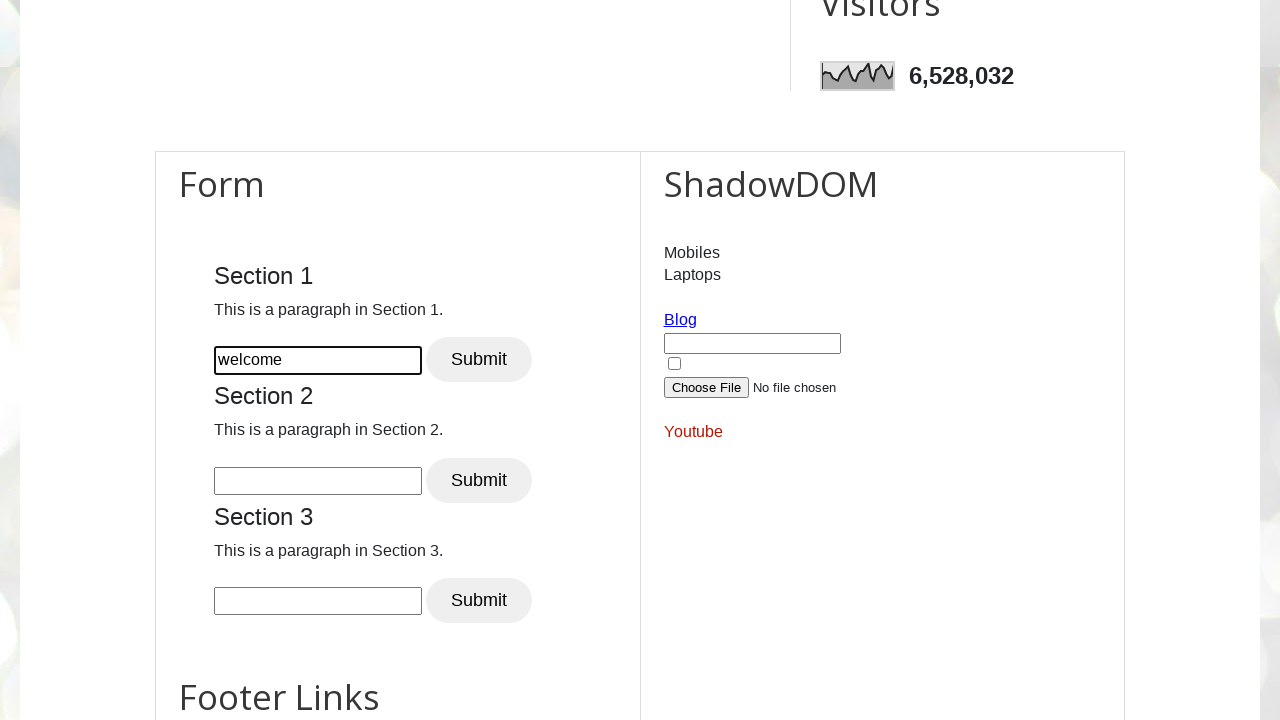

Pressed Control key down
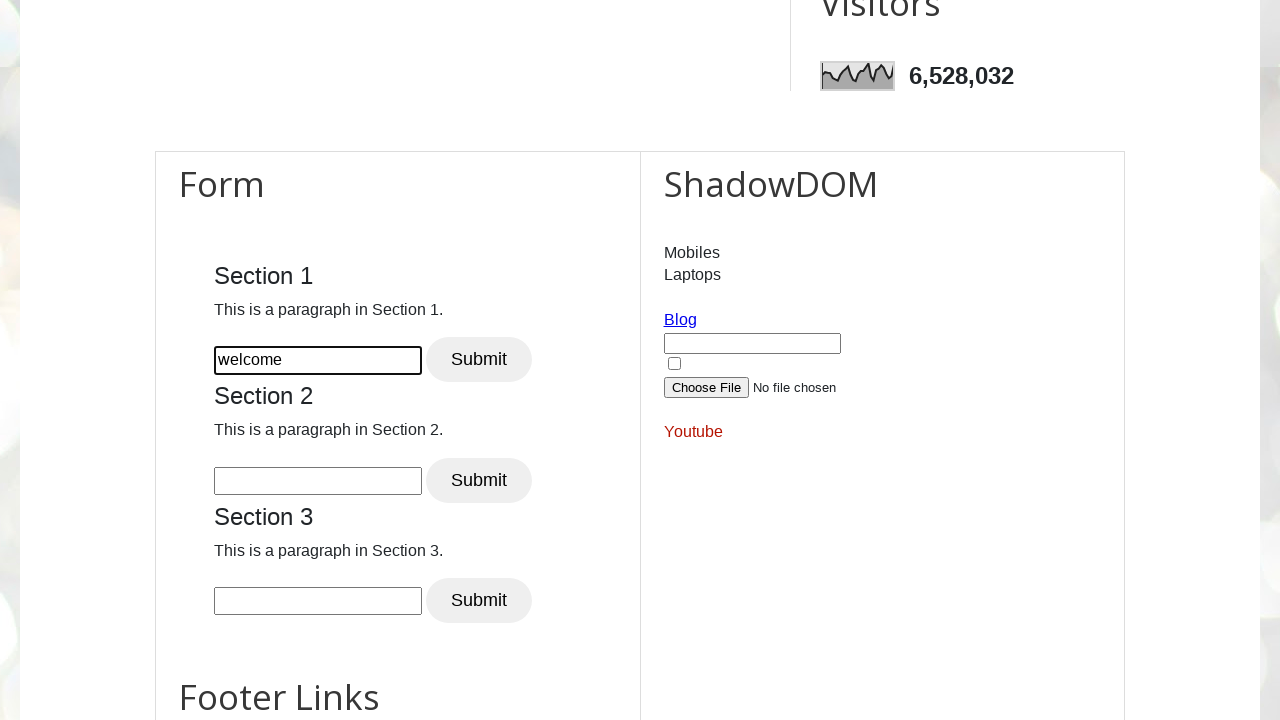

Pressed A key to select all text (Ctrl+A)
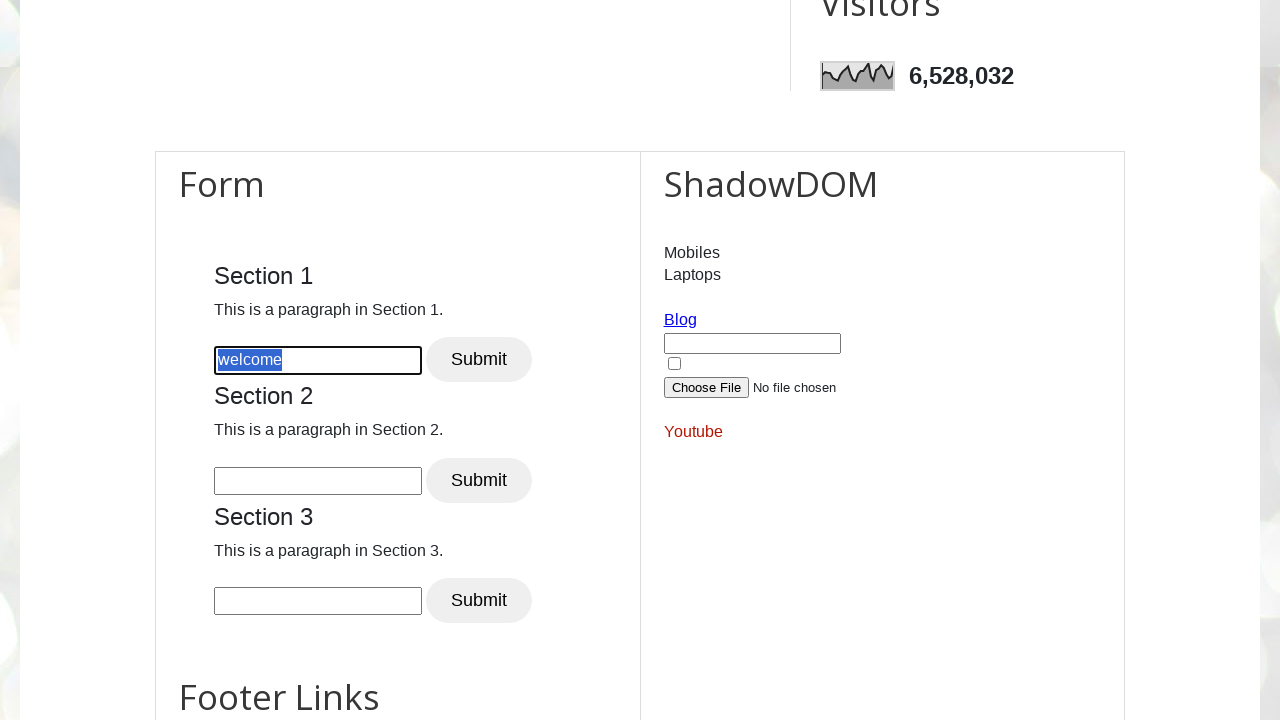

Released Control key
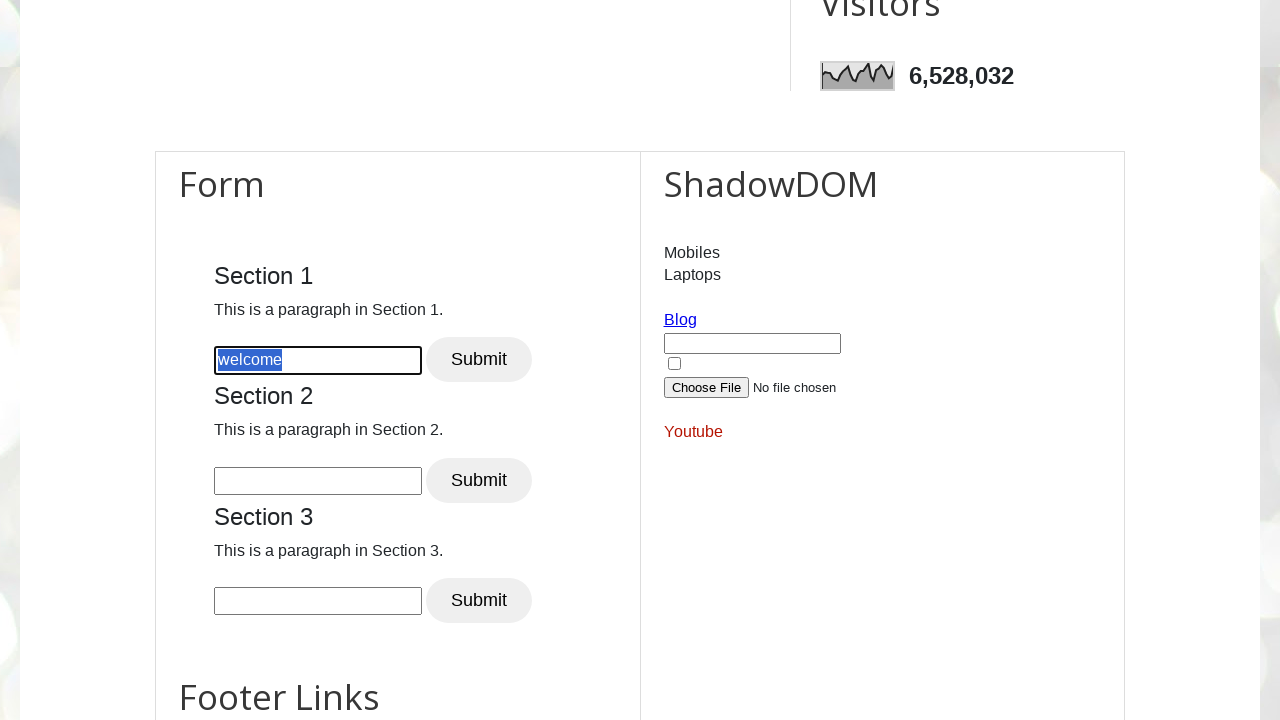

Pressed Control key down for copy operation
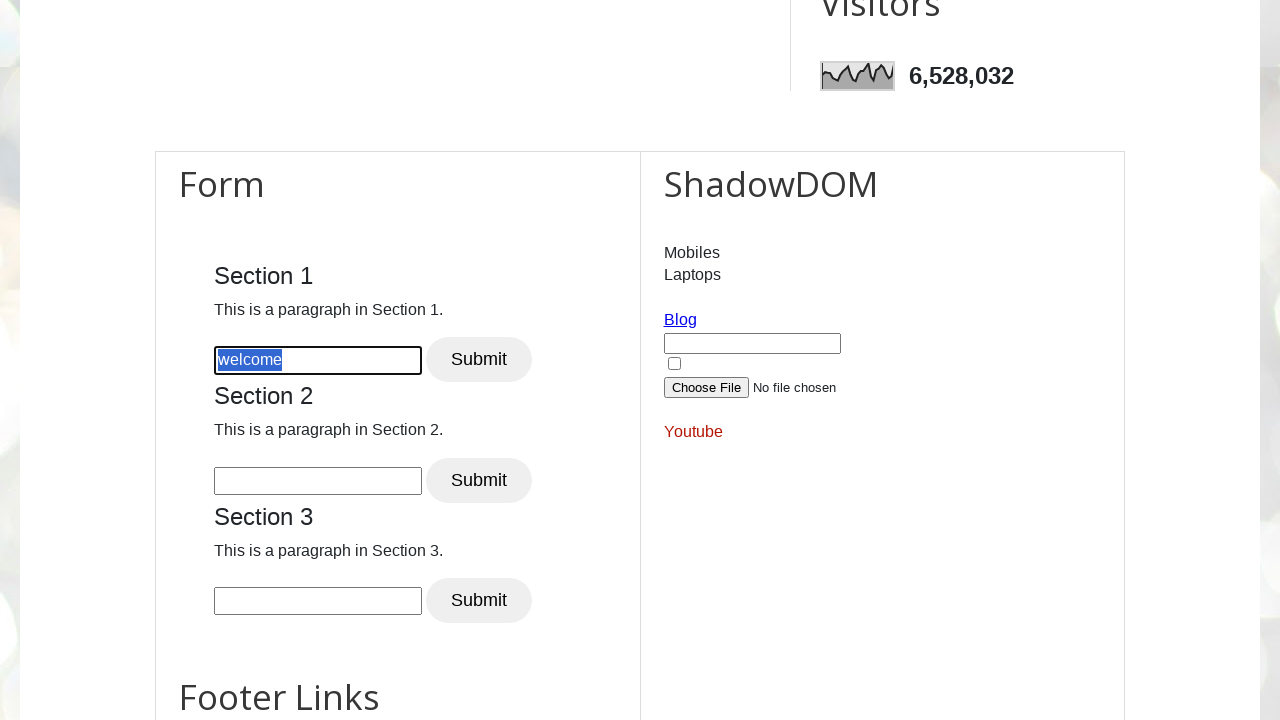

Pressed C key to copy selected text (Ctrl+C)
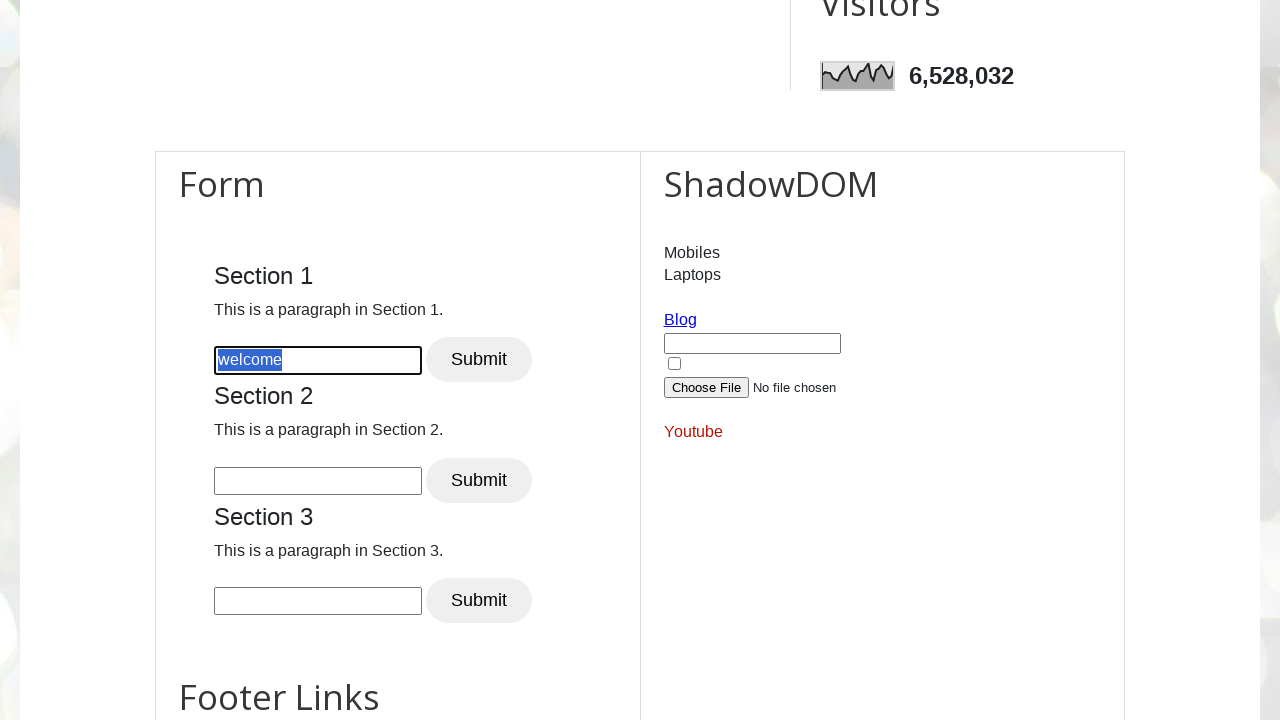

Released Control key
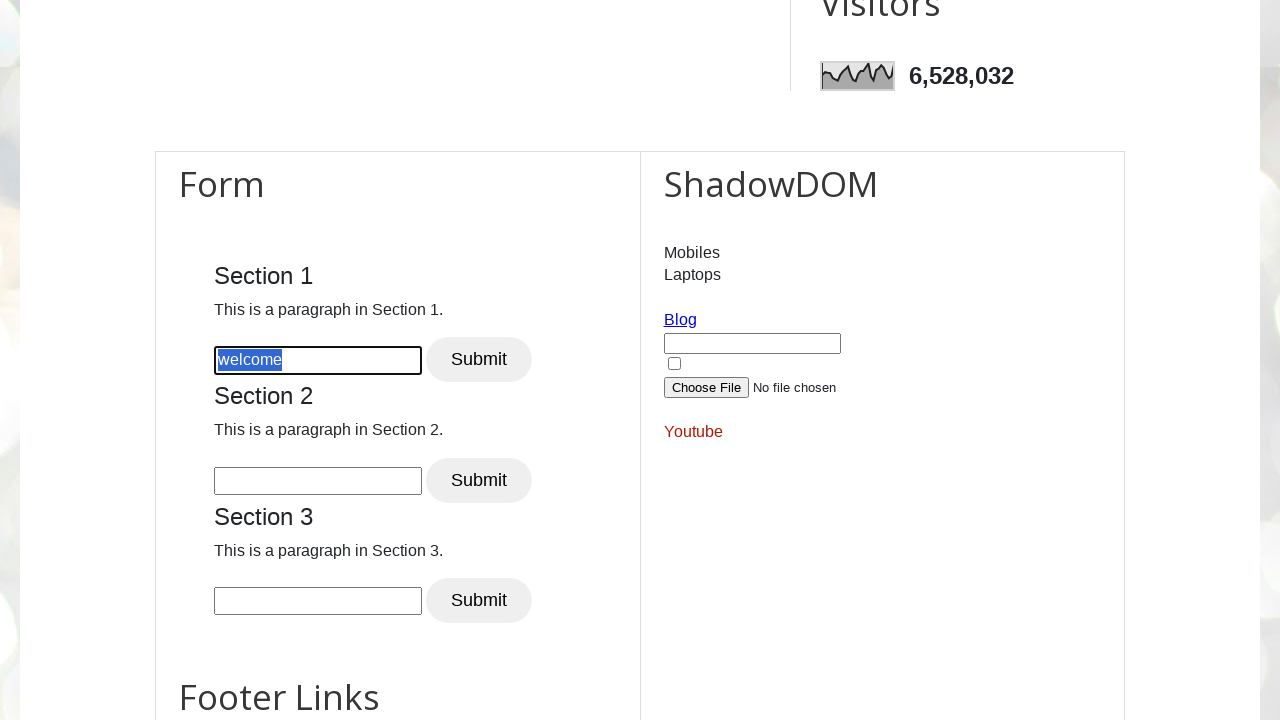

Pressed Tab to move to next field
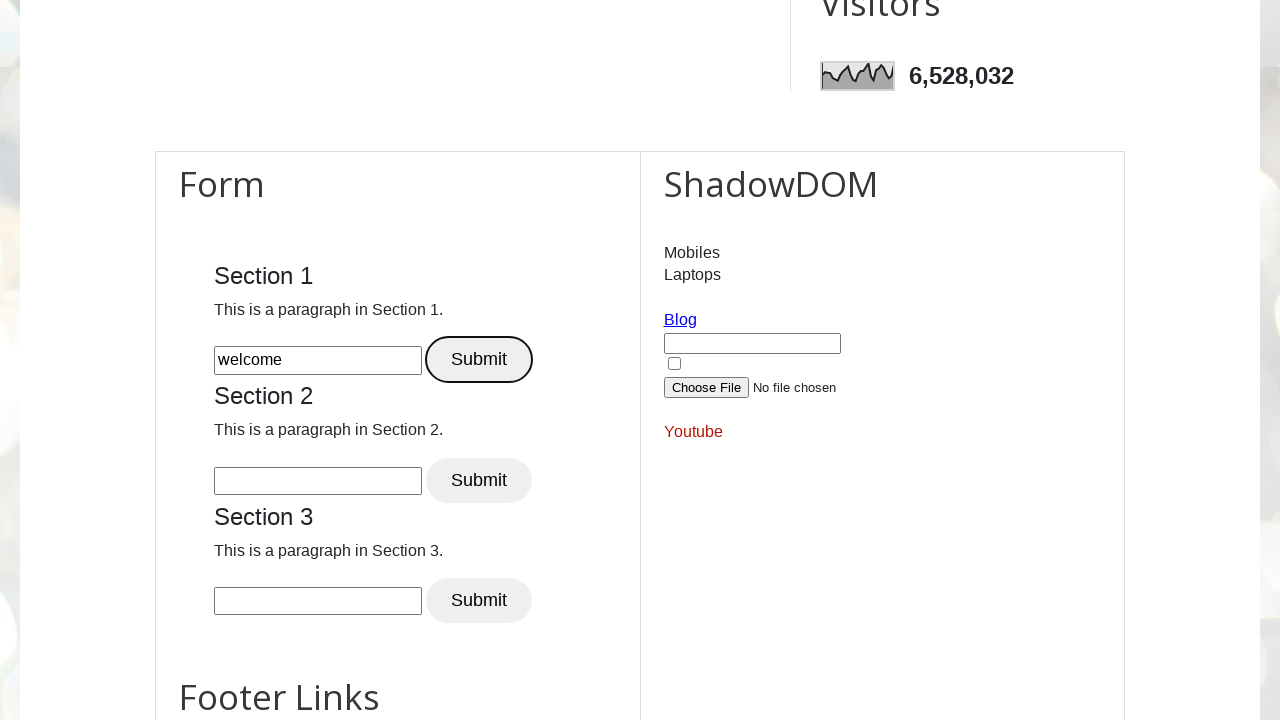

Pressed Tab to move to another field
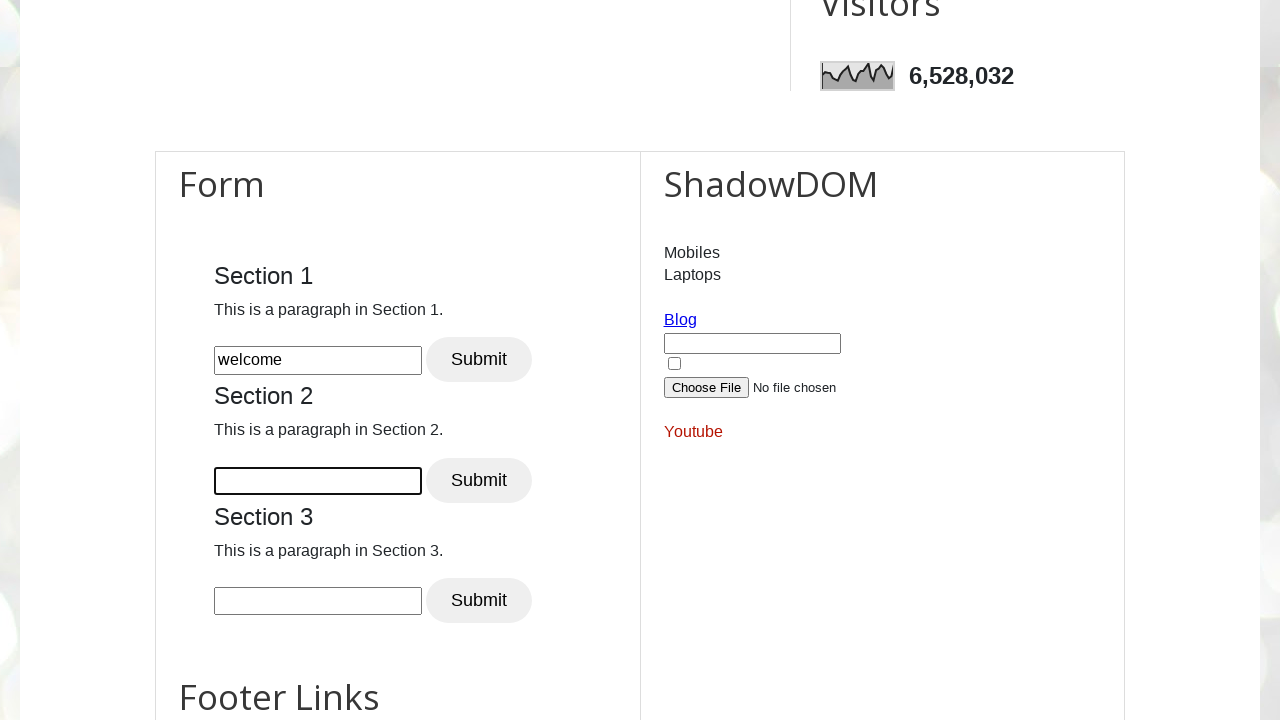

Pressed Control key down for paste operation
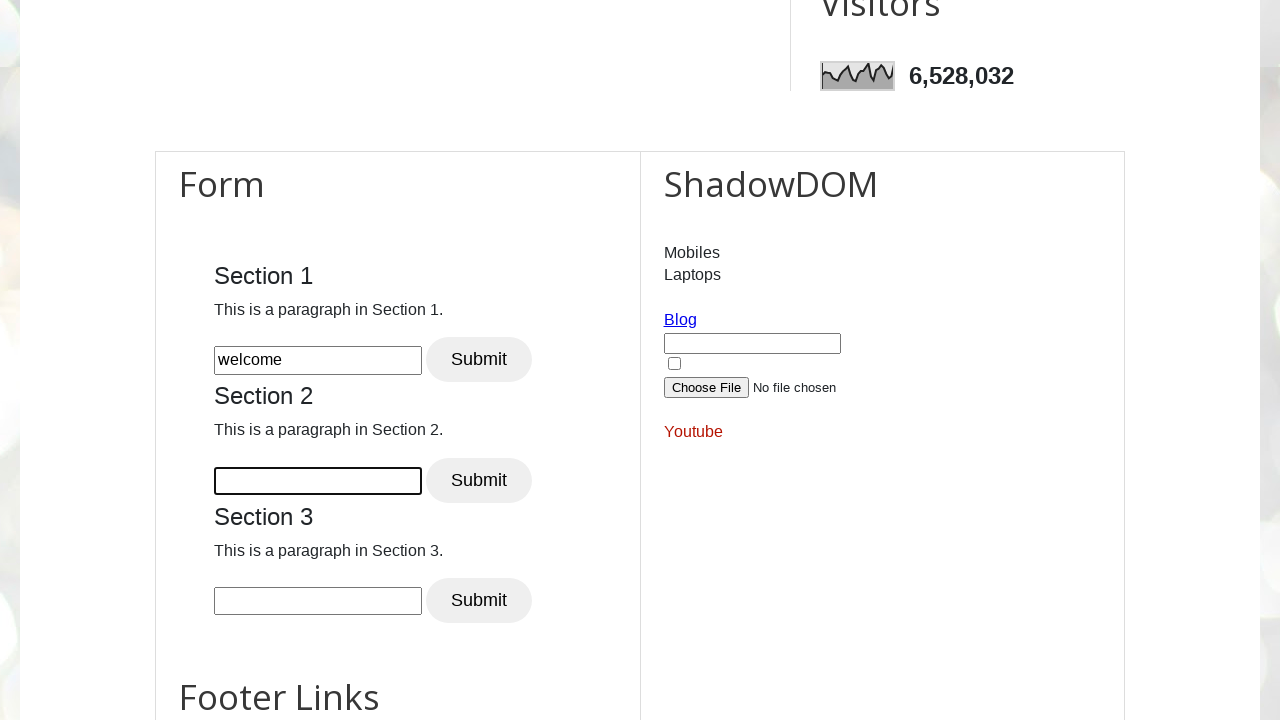

Pressed V key to paste copied text (Ctrl+V)
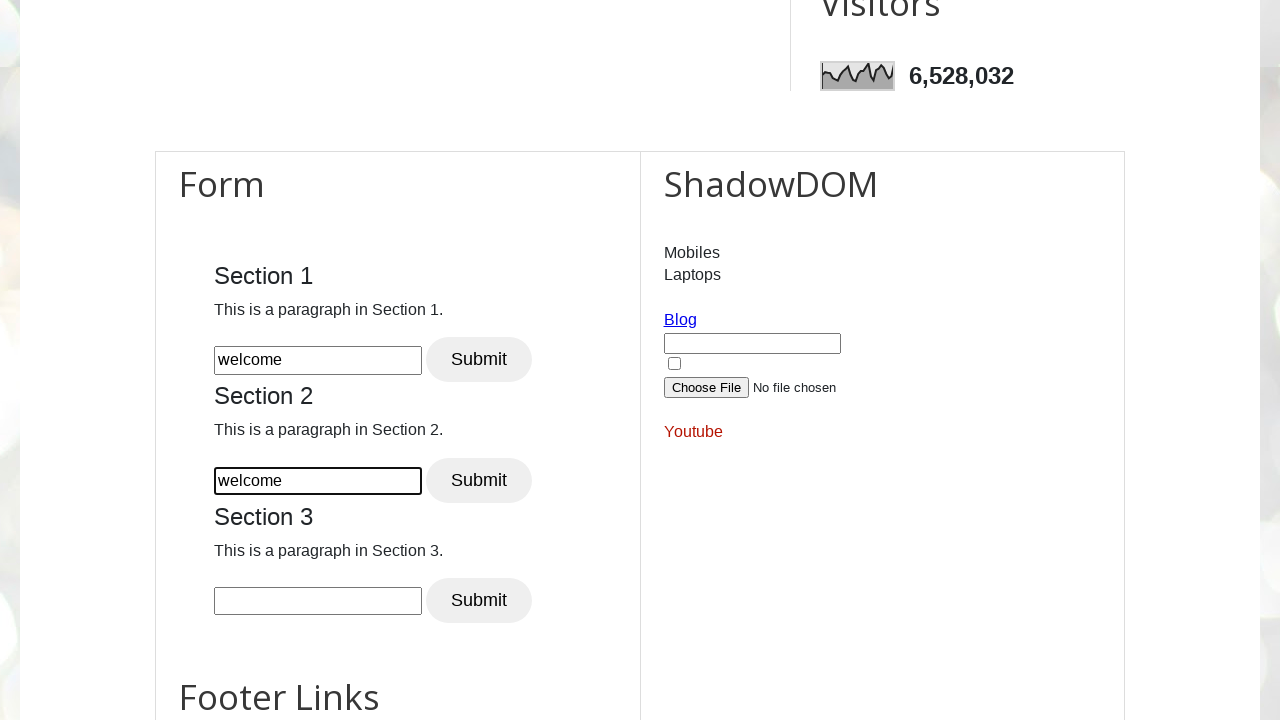

Released Control key
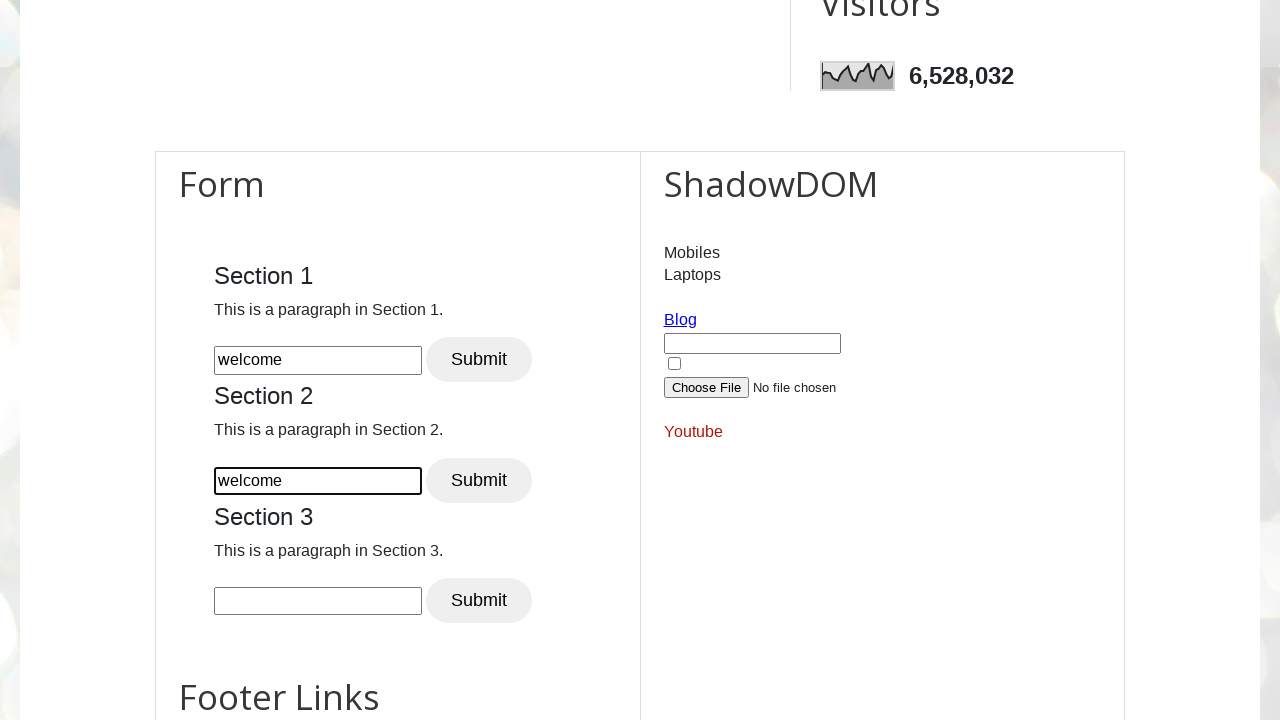

Pressed Tab to move to next field
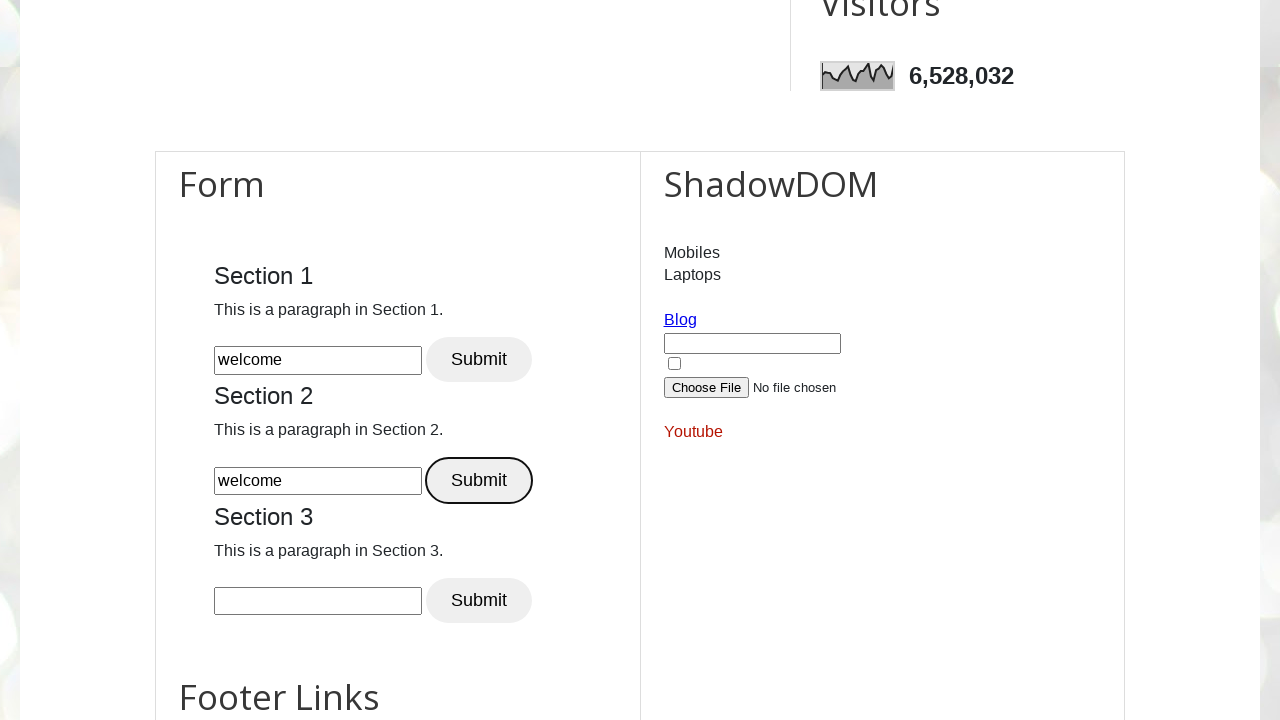

Pressed Tab to move to another field
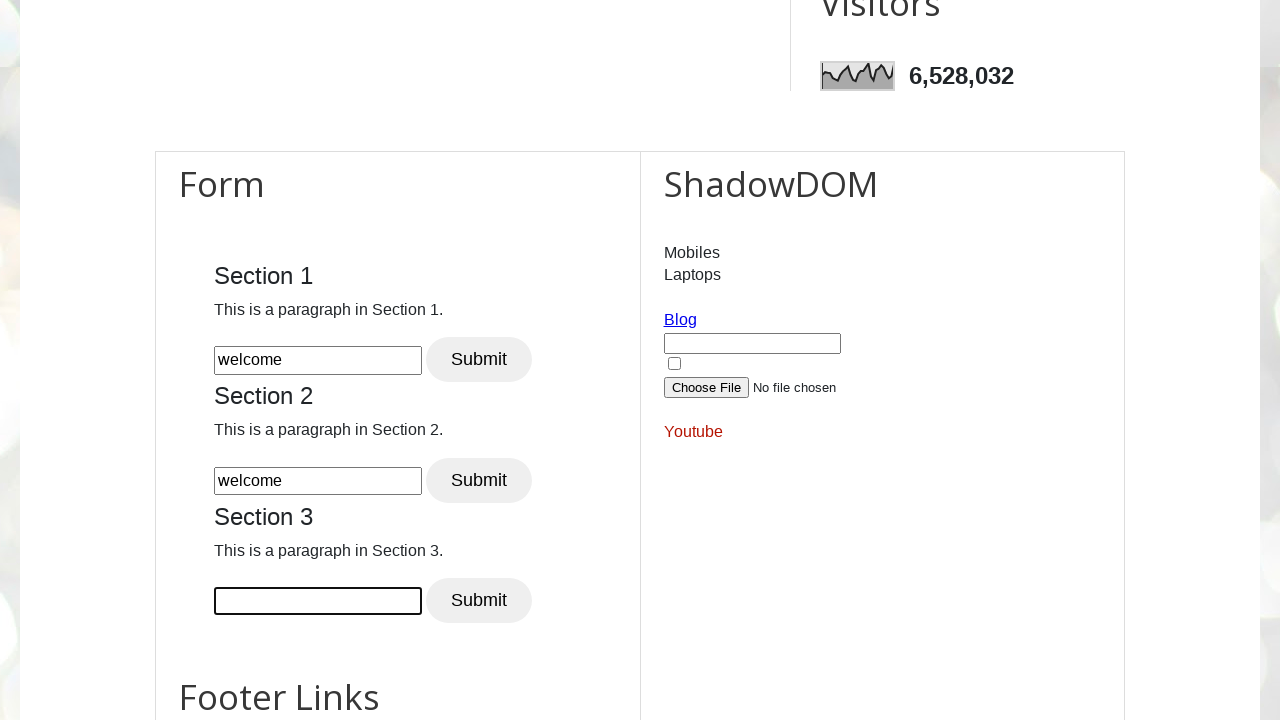

Pressed Control key down for second paste operation
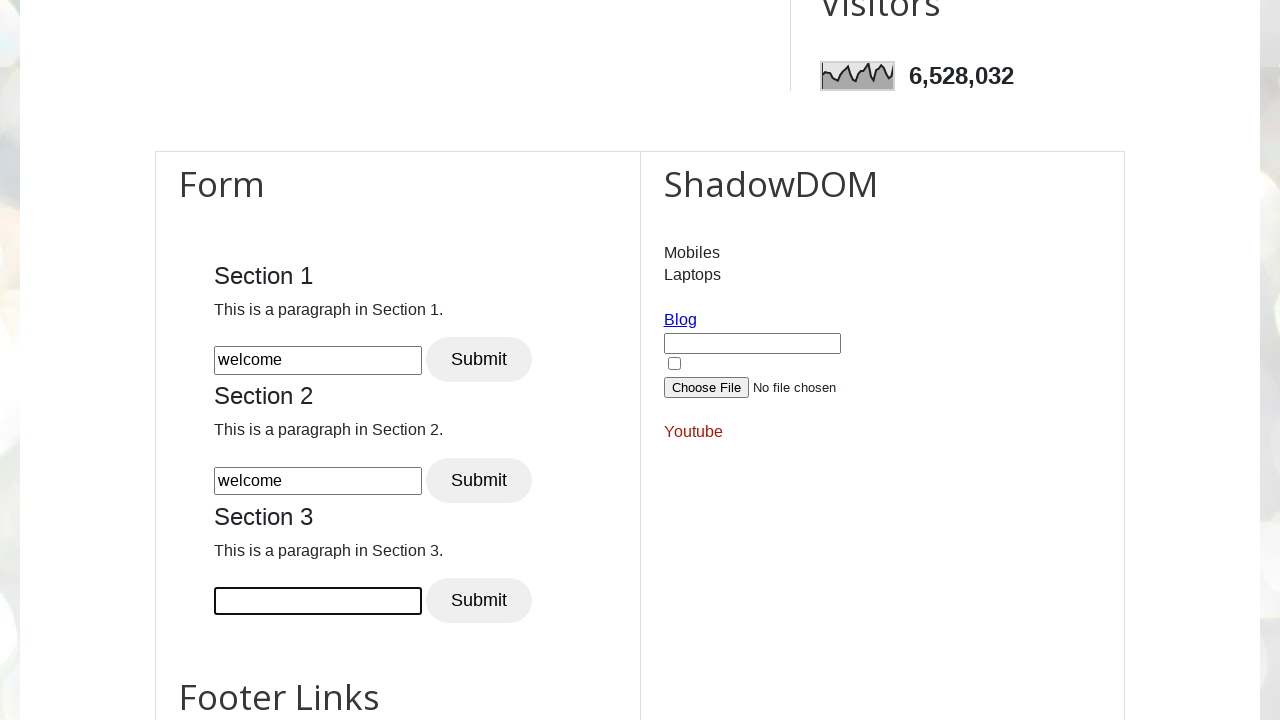

Pressed V key to paste copied text again (Ctrl+V)
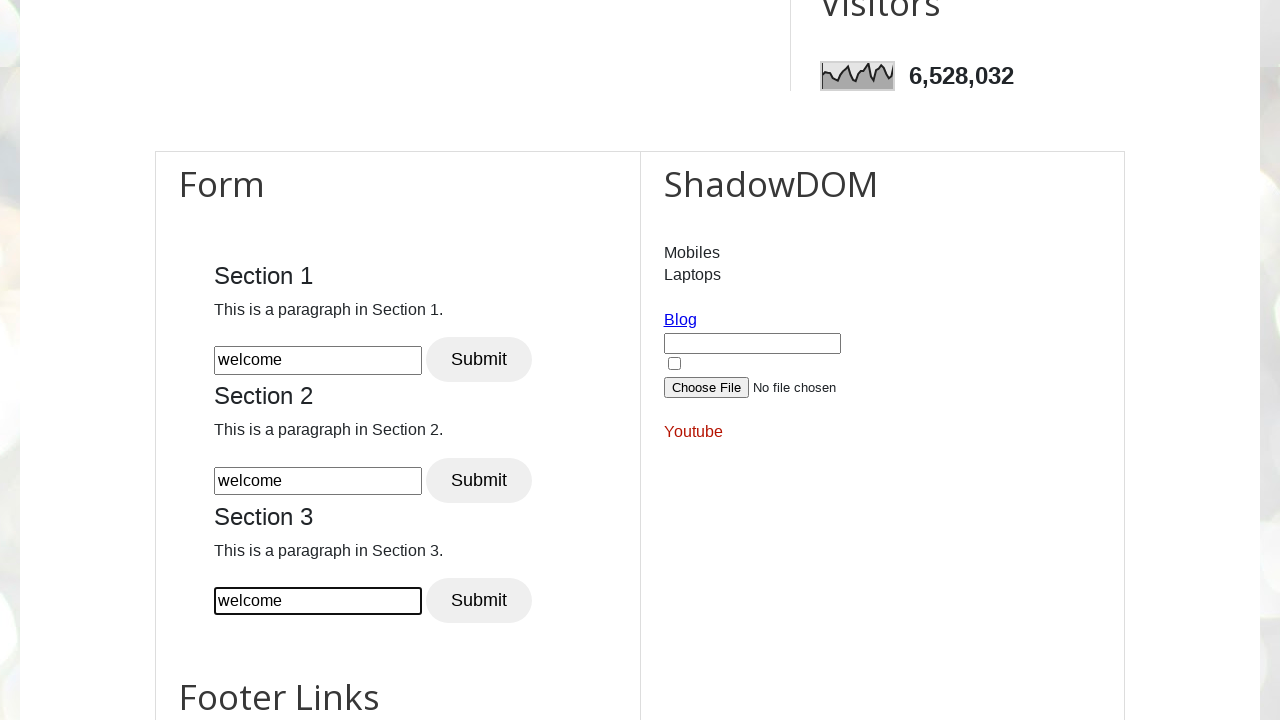

Released Control key
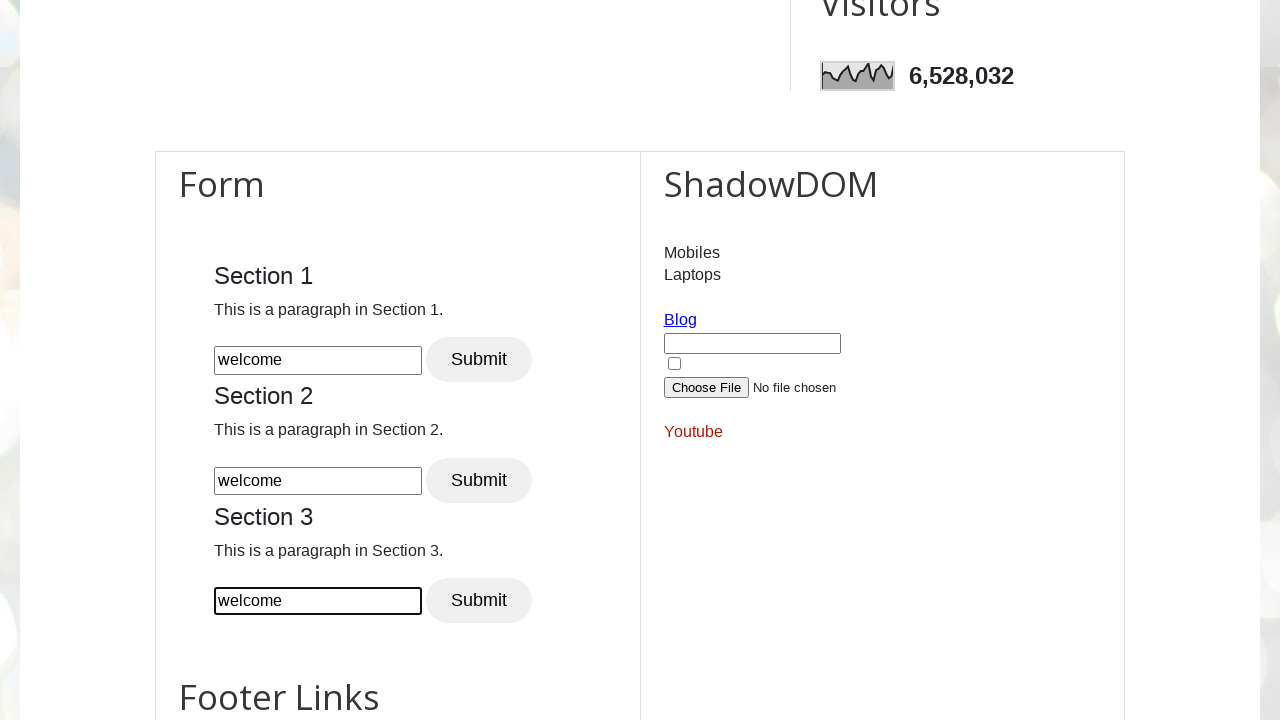

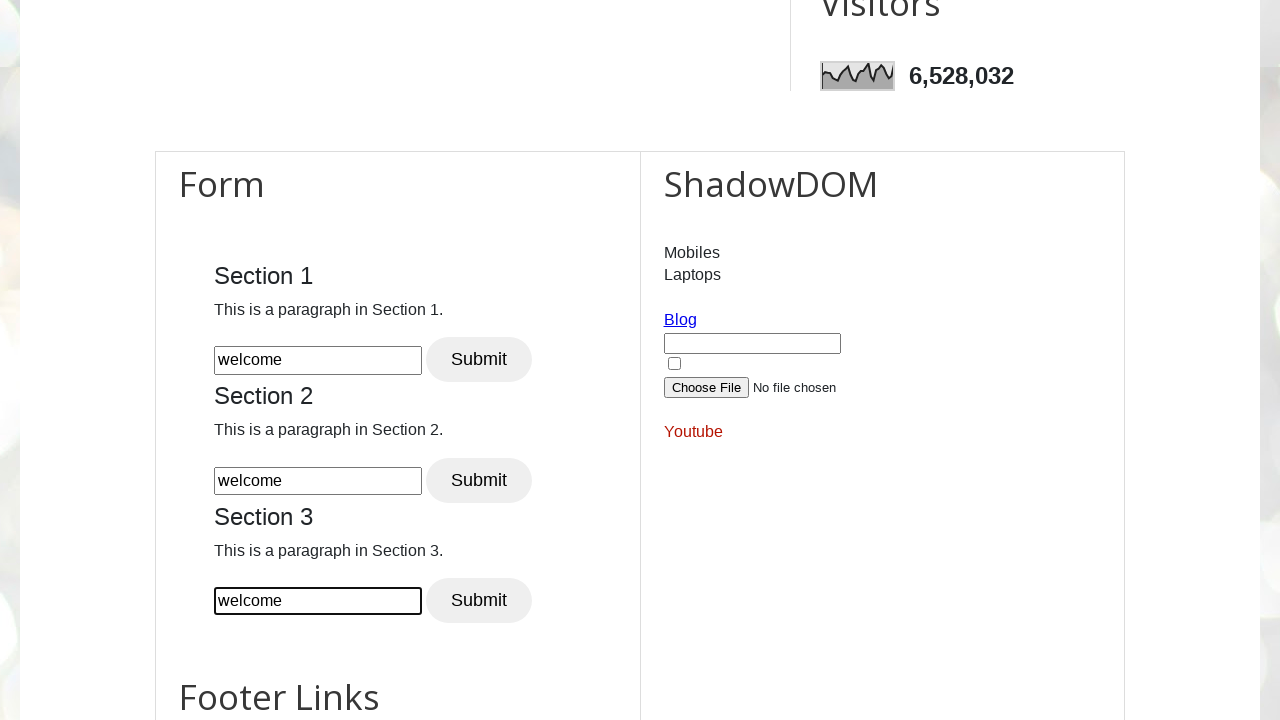